Navigates to the DemoQA automation practice form and clicks on the "Reading" checkbox from the hobbies section by iterating through available hobby checkboxes.

Starting URL: https://demoqa.com/automation-practice-form

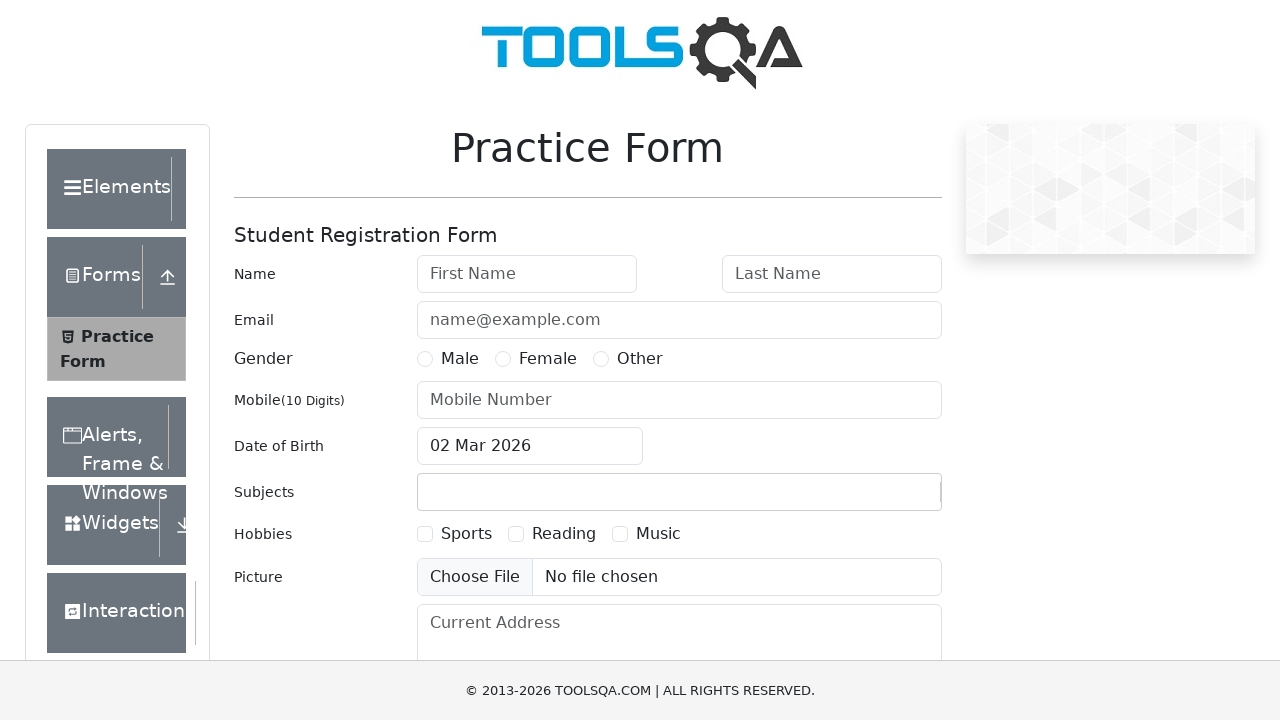

Waited for hobbies checkboxes to be present on the form
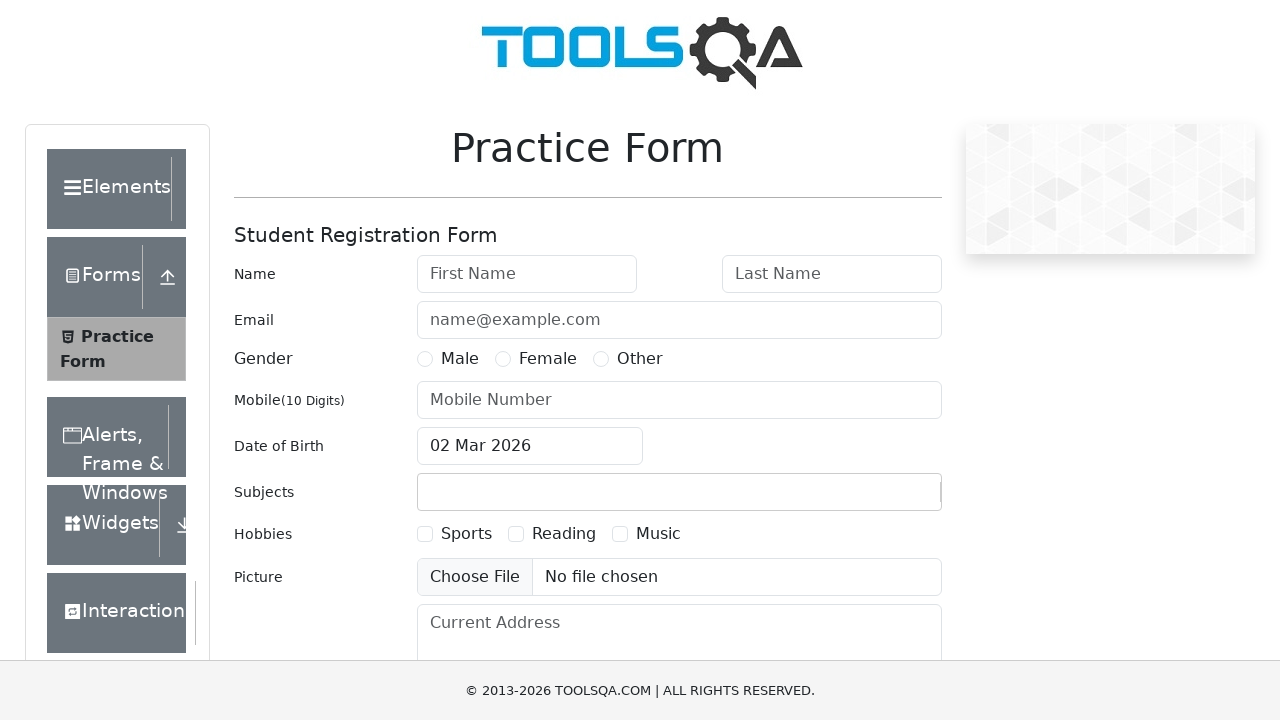

Located all hobby checkbox labels
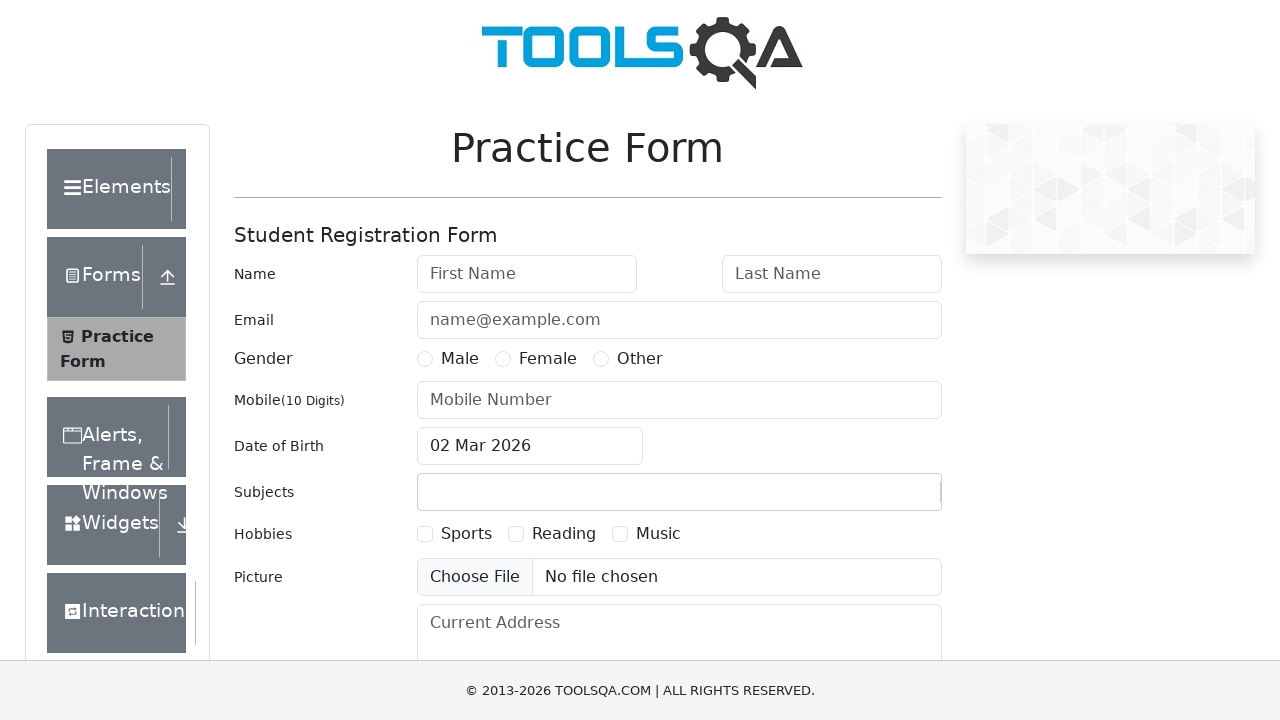

Found 3 hobby checkboxes available
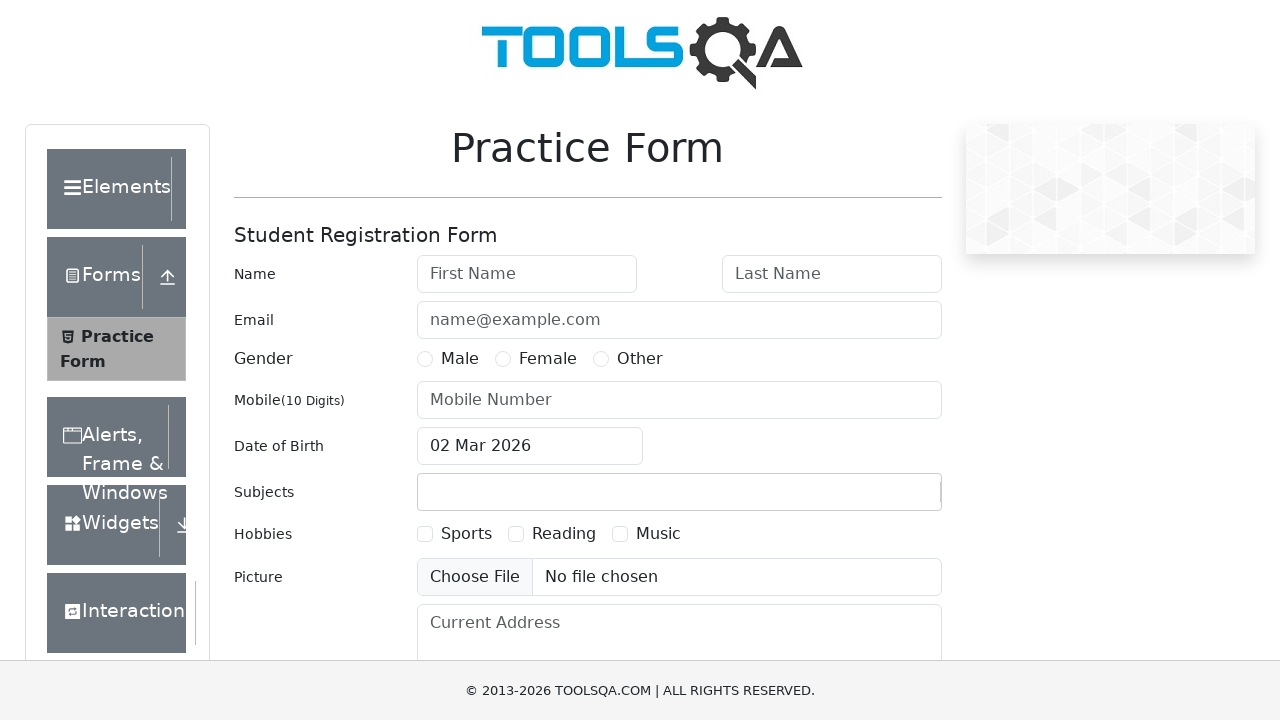

Checked hobby checkbox #1 text content: Sports
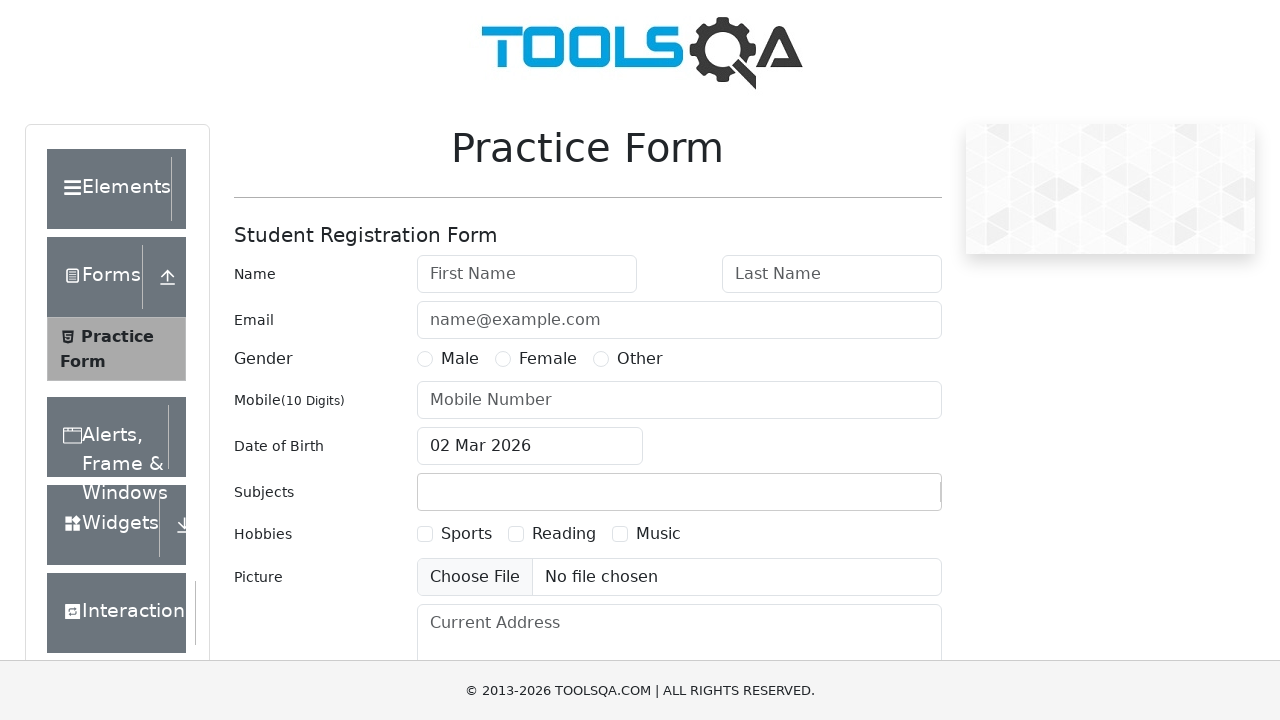

Checked hobby checkbox #2 text content: Reading
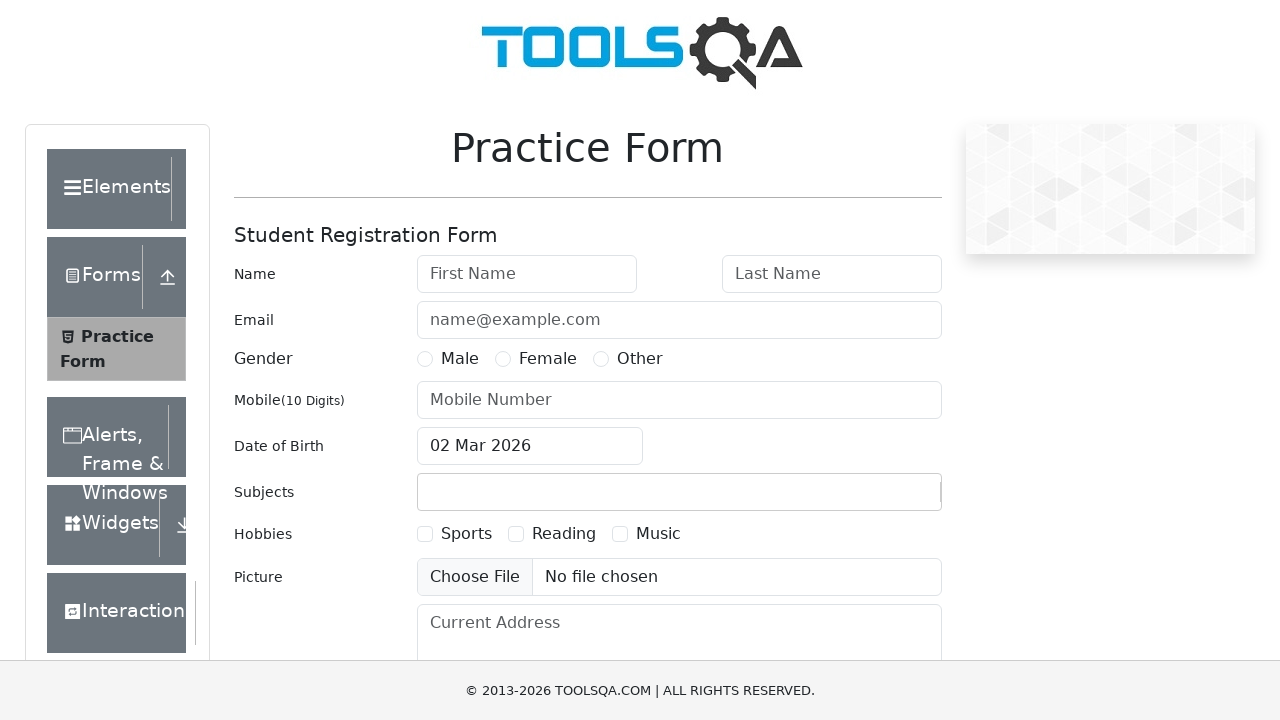

Clicked on 'Reading' hobby checkbox at (564, 534) on label[for*='hobbies-checkbox'] >> nth=1
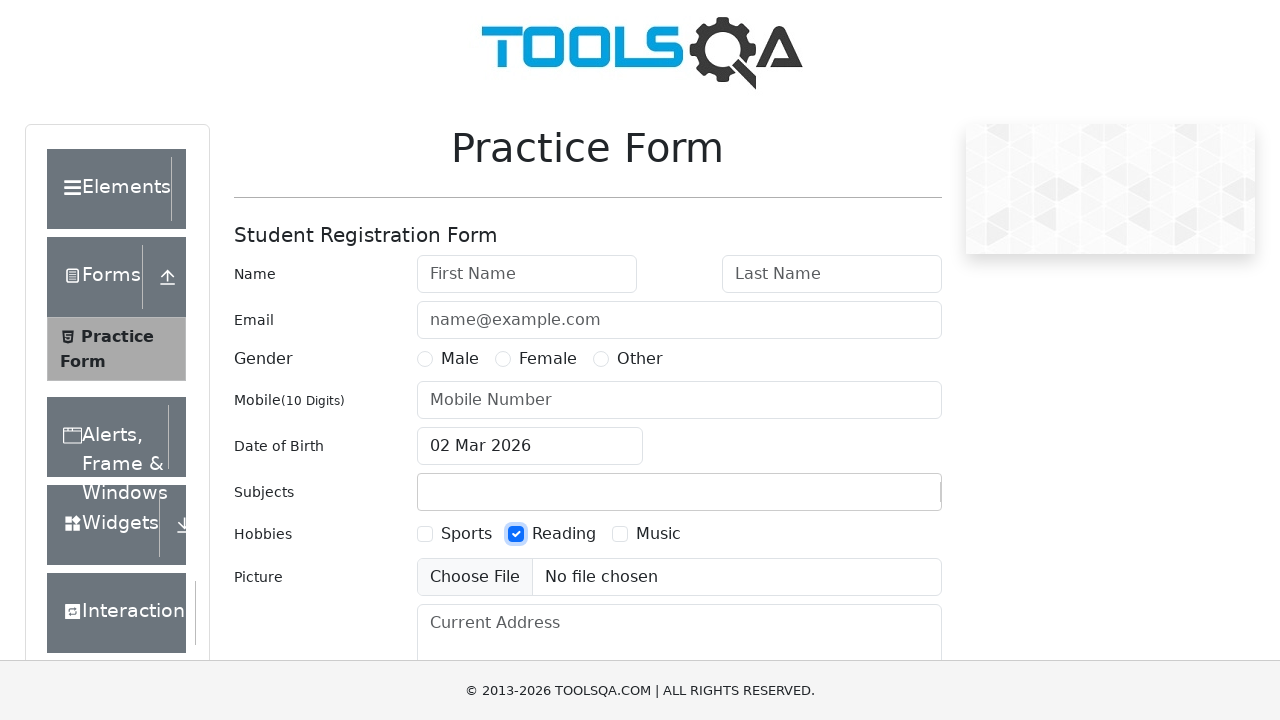

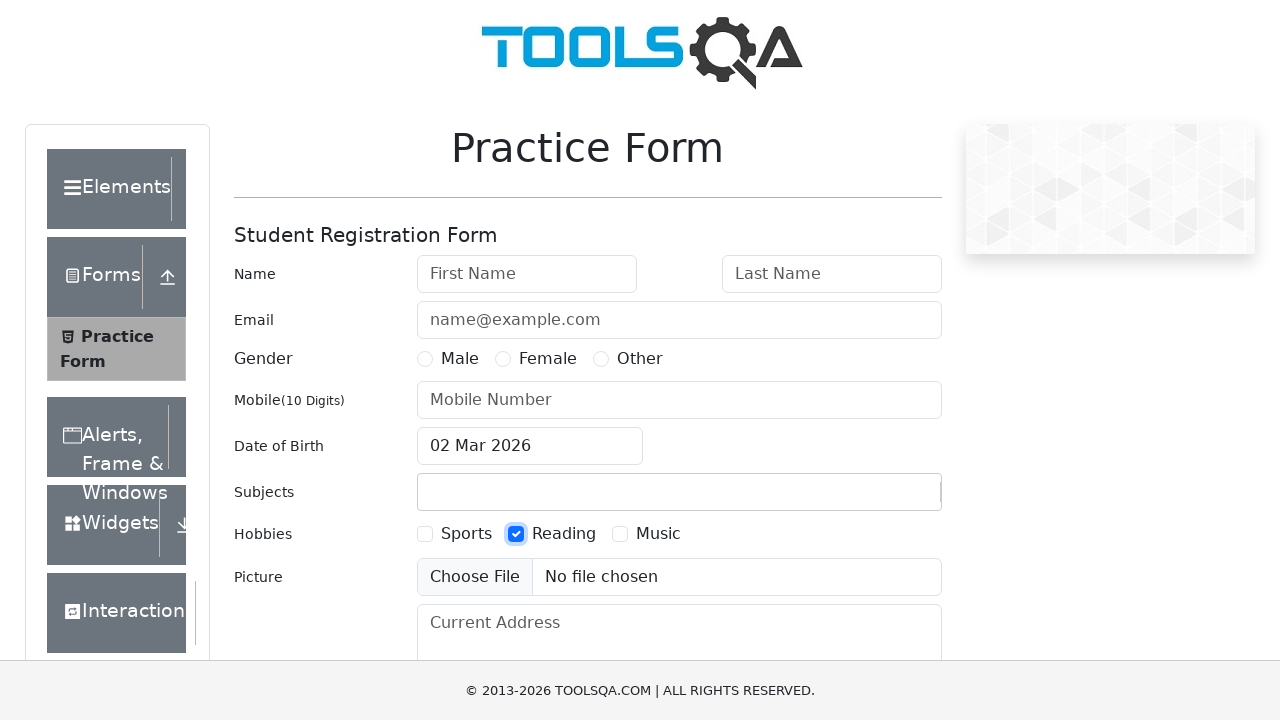